Tests keyboard actions including typing text, using arrow keys, selecting text with Shift, and deleting selected text

Starting URL: https://techglobal-training.com/frontend

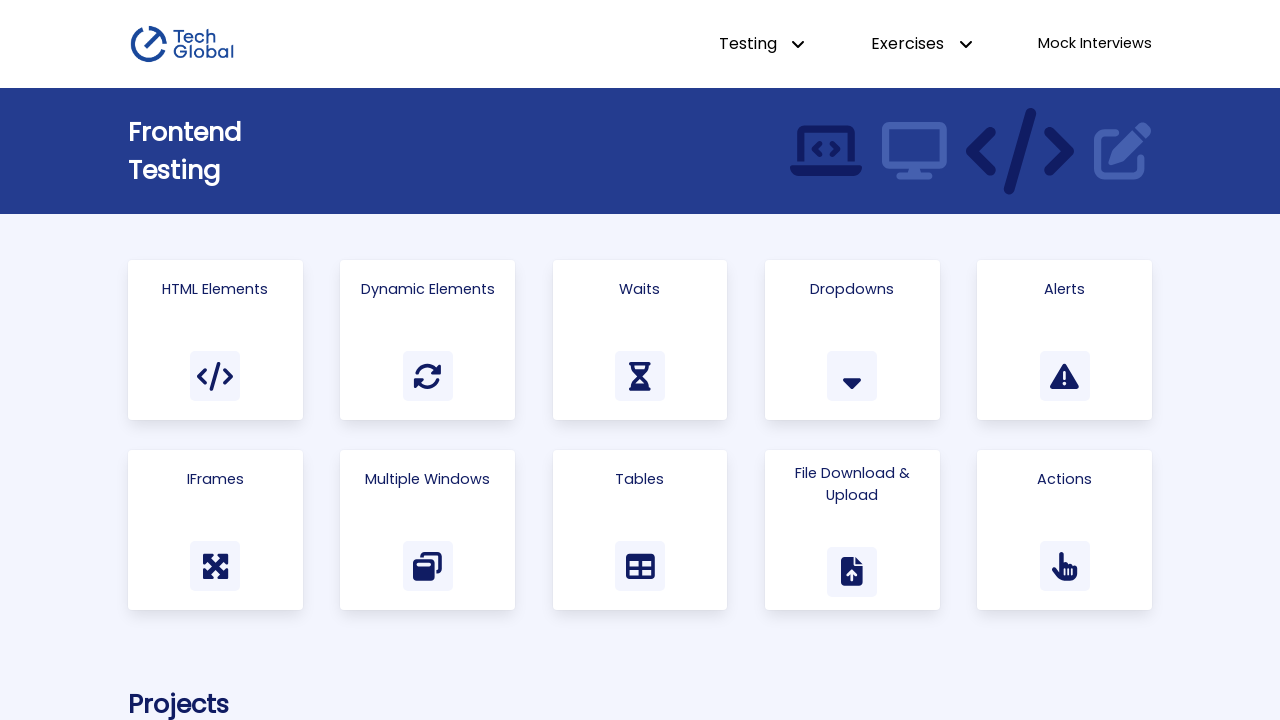

Clicked on the Actions card/link at (1065, 479) on text=Actions
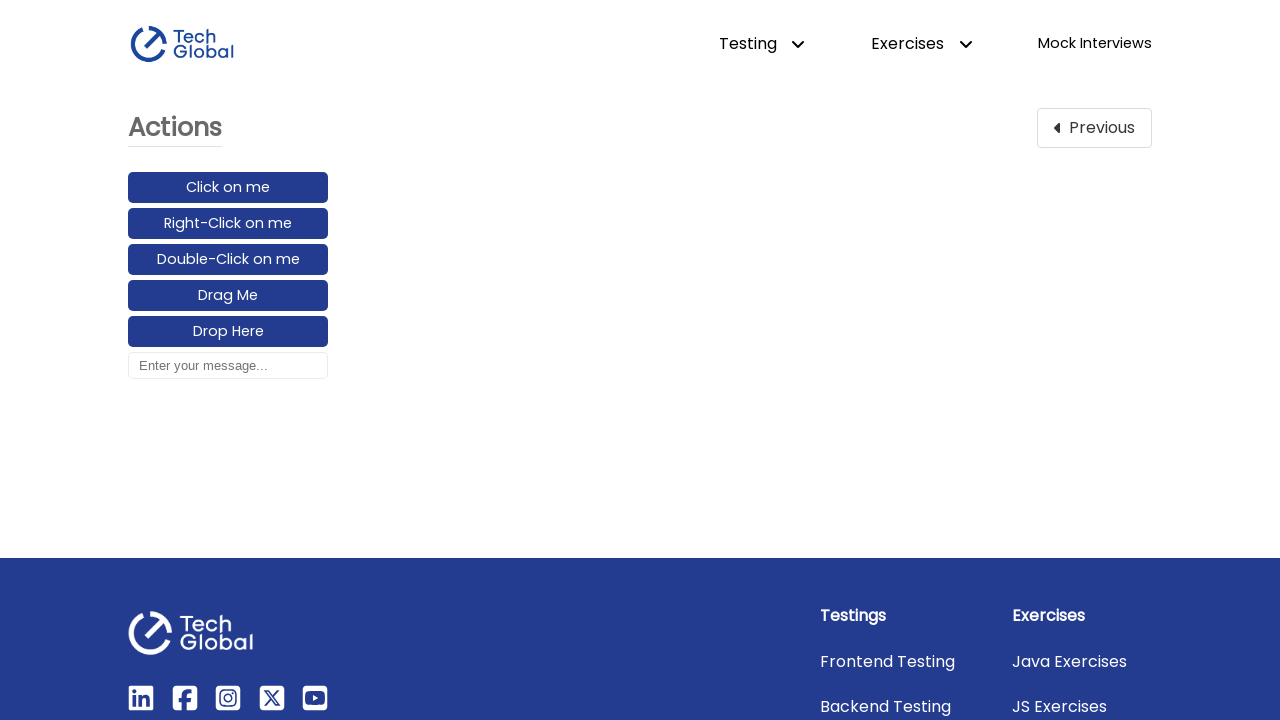

Pressed Escape on input box on #input_box
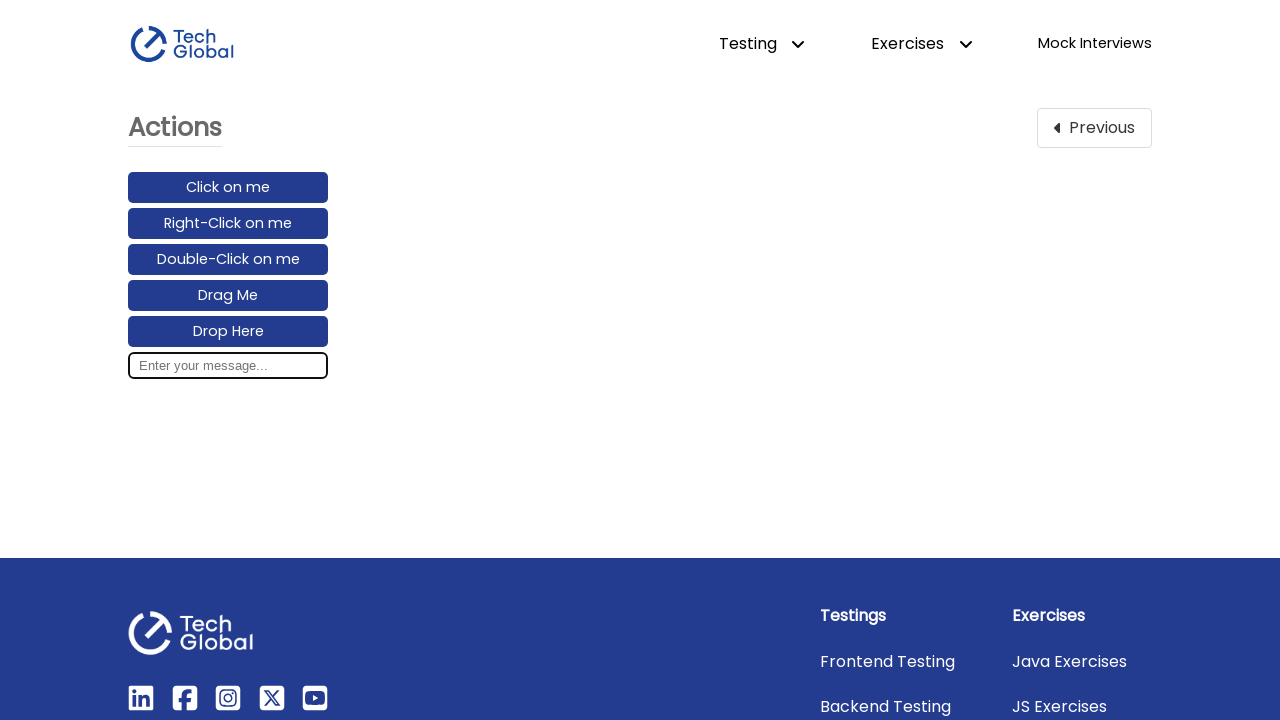

Focused on input box on #input_box
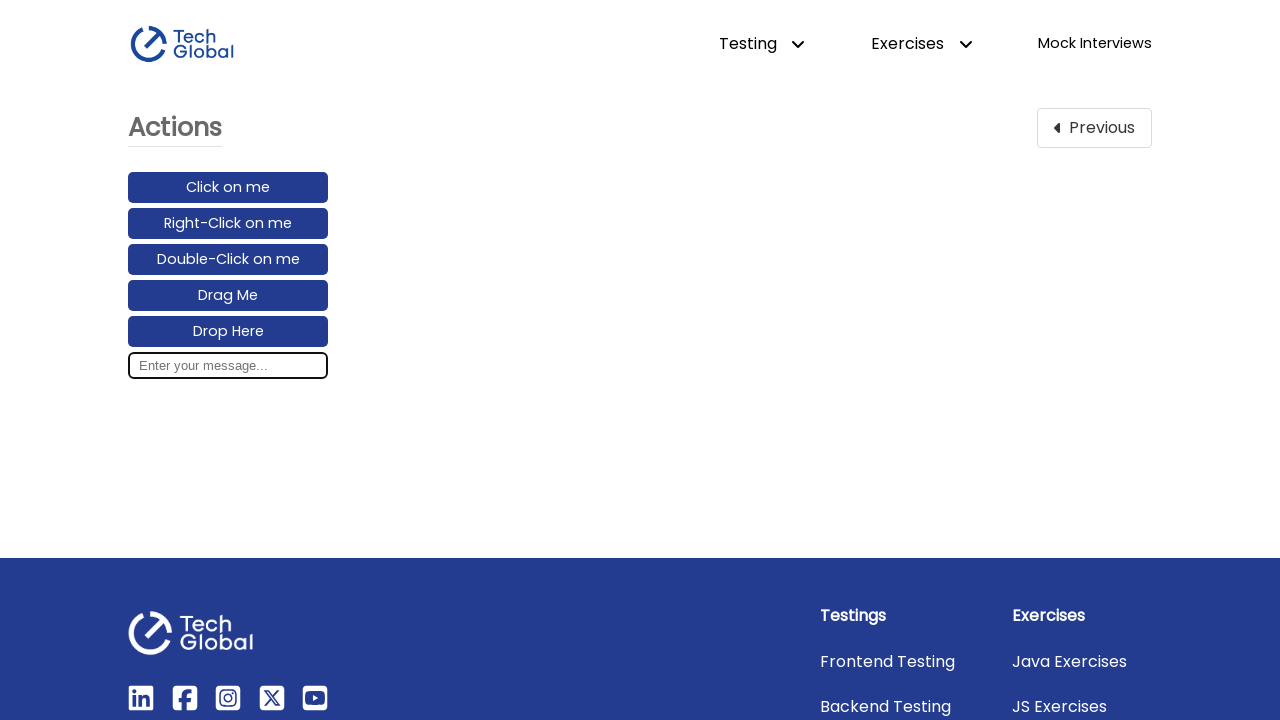

Typed 'Hello World!' into input box
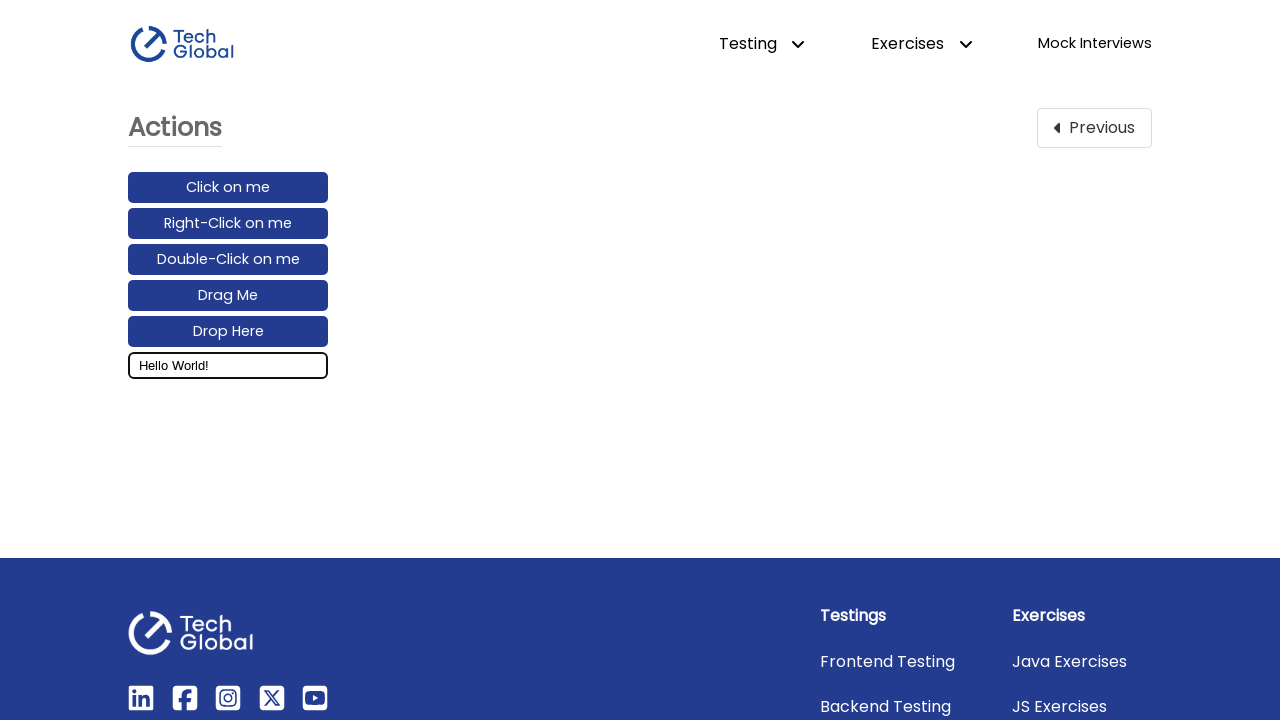

Pressed ArrowLeft to move cursor left
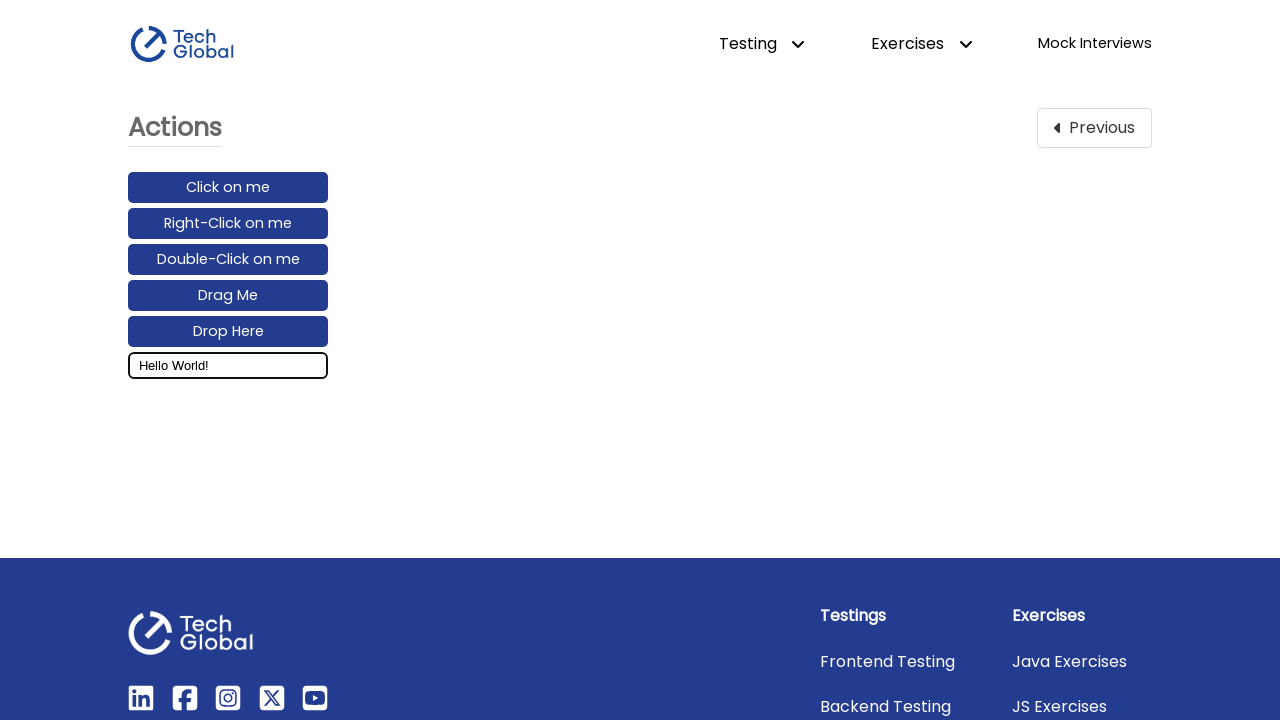

Held Shift key down
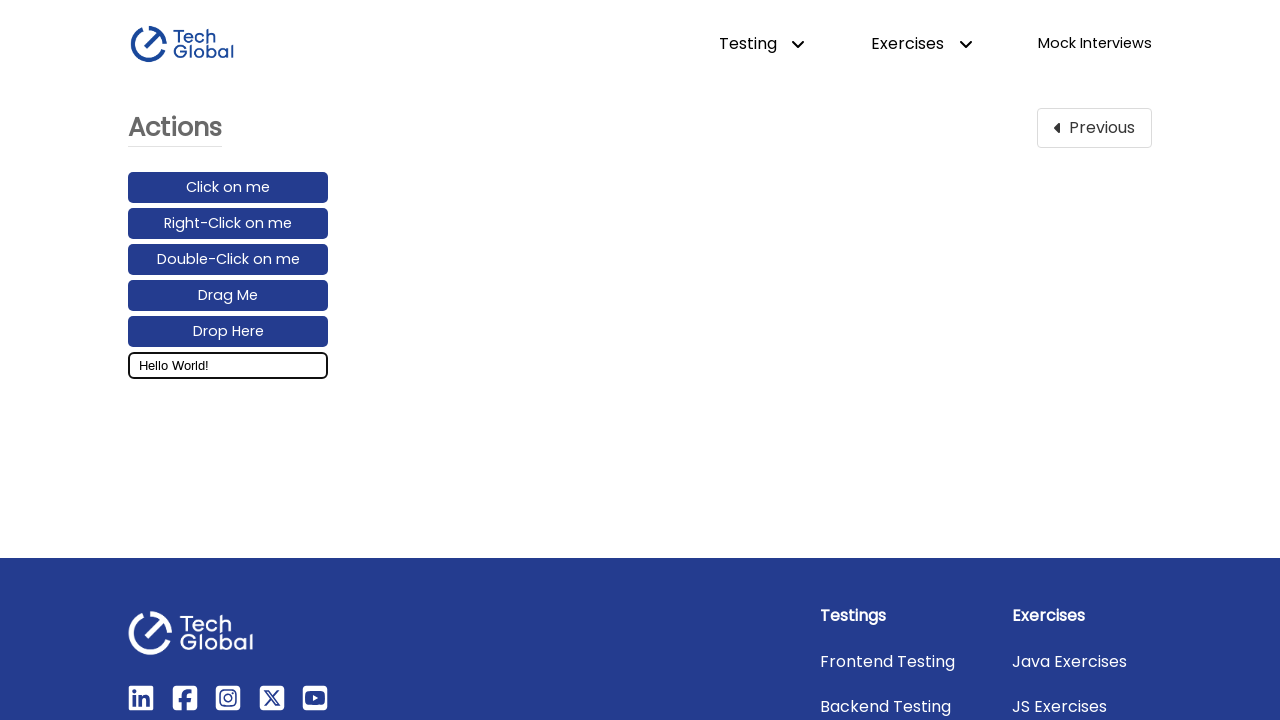

Pressed ArrowLeft with Shift held (selection move 1/5)
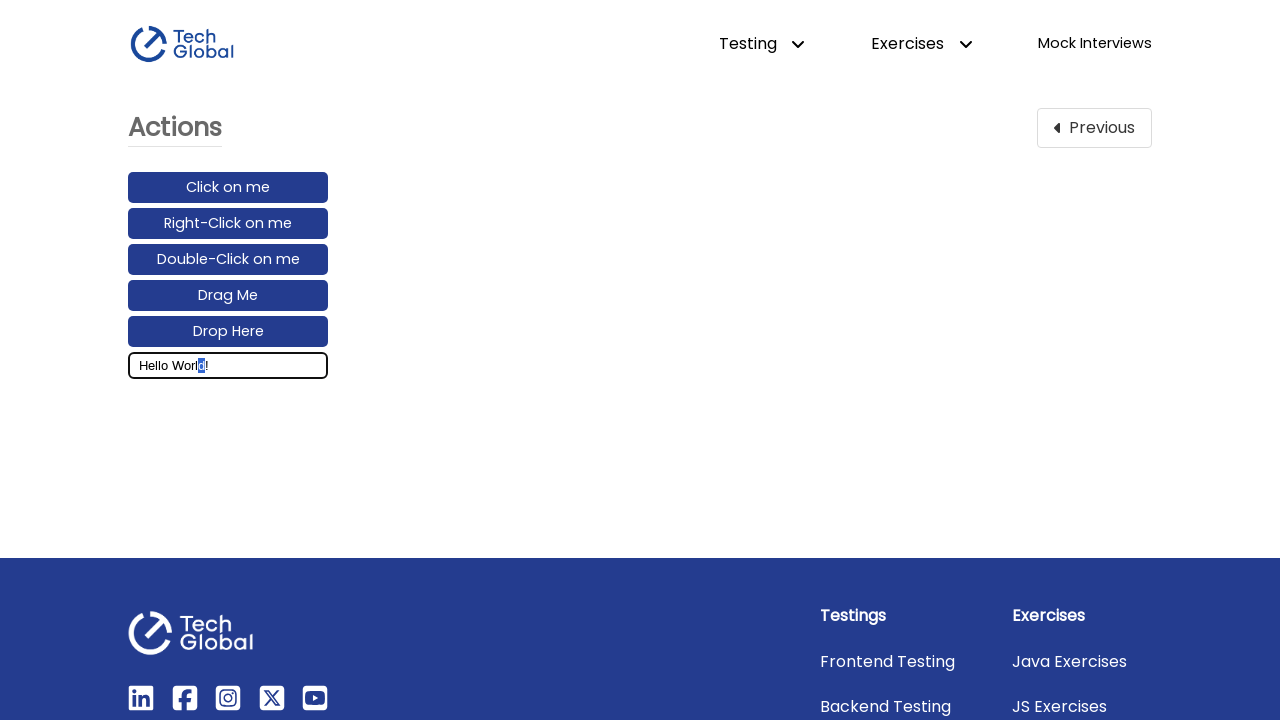

Pressed ArrowLeft with Shift held (selection move 2/5)
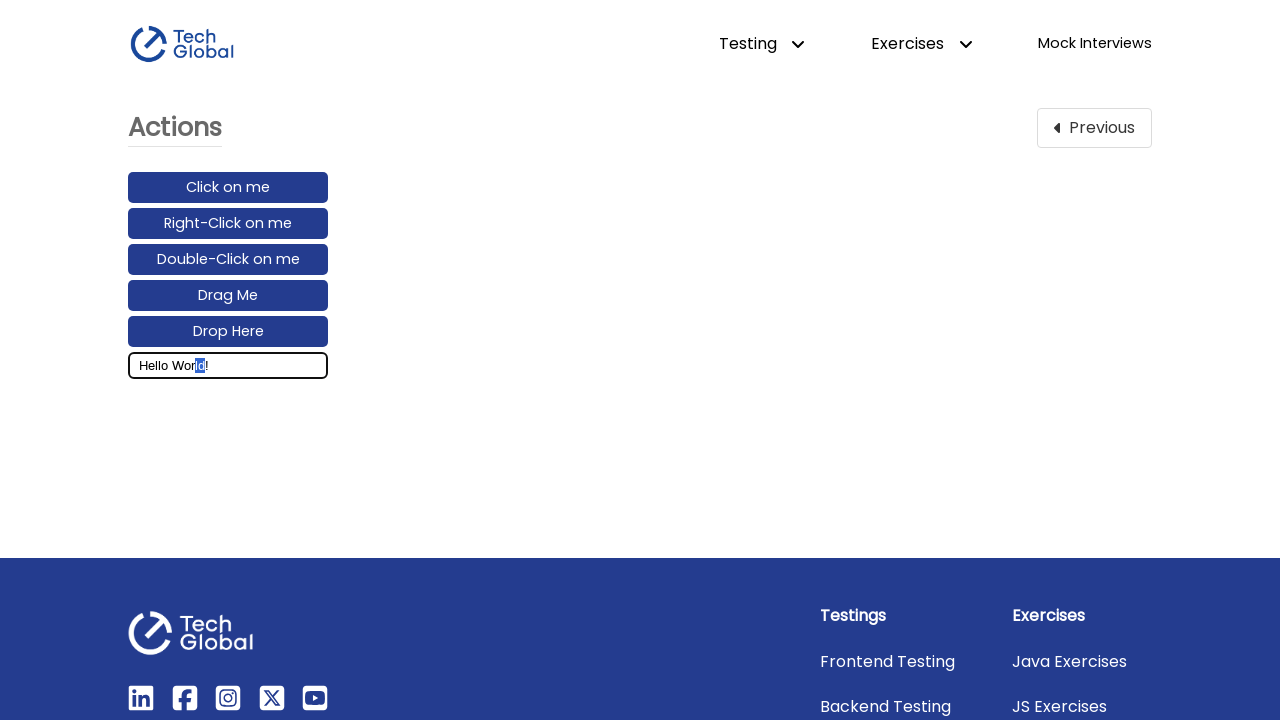

Pressed ArrowLeft with Shift held (selection move 3/5)
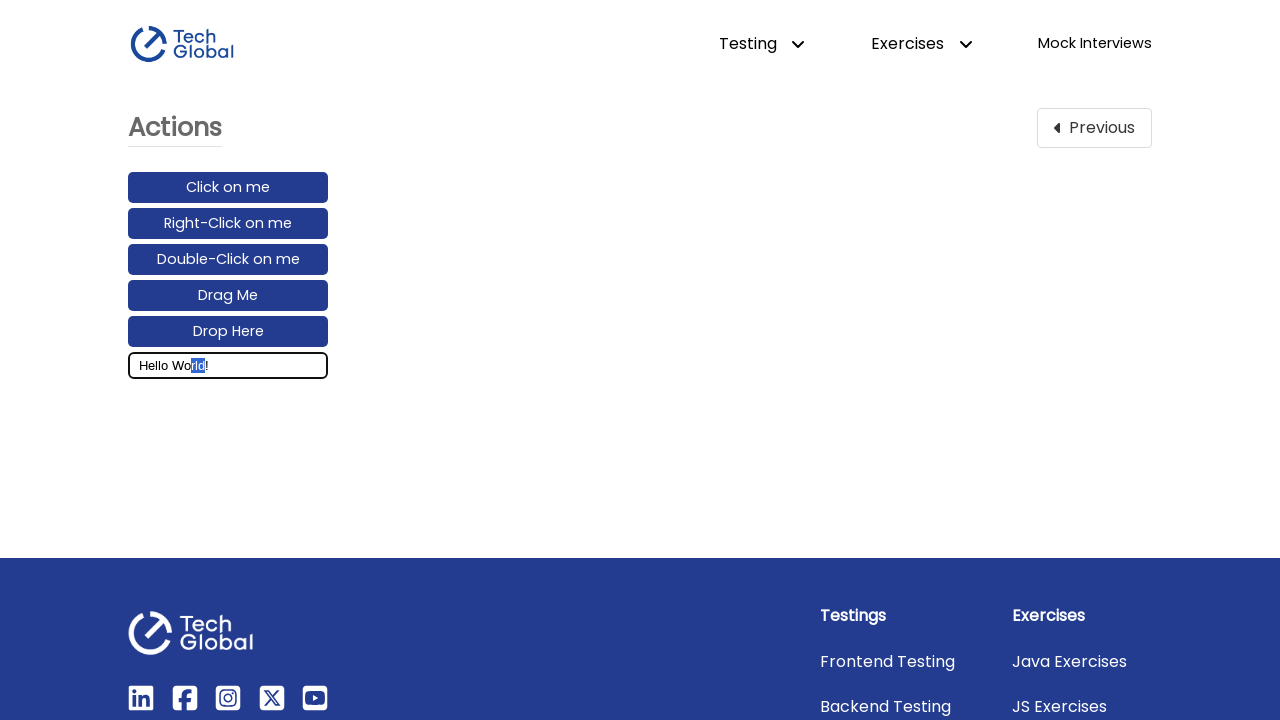

Pressed ArrowLeft with Shift held (selection move 4/5)
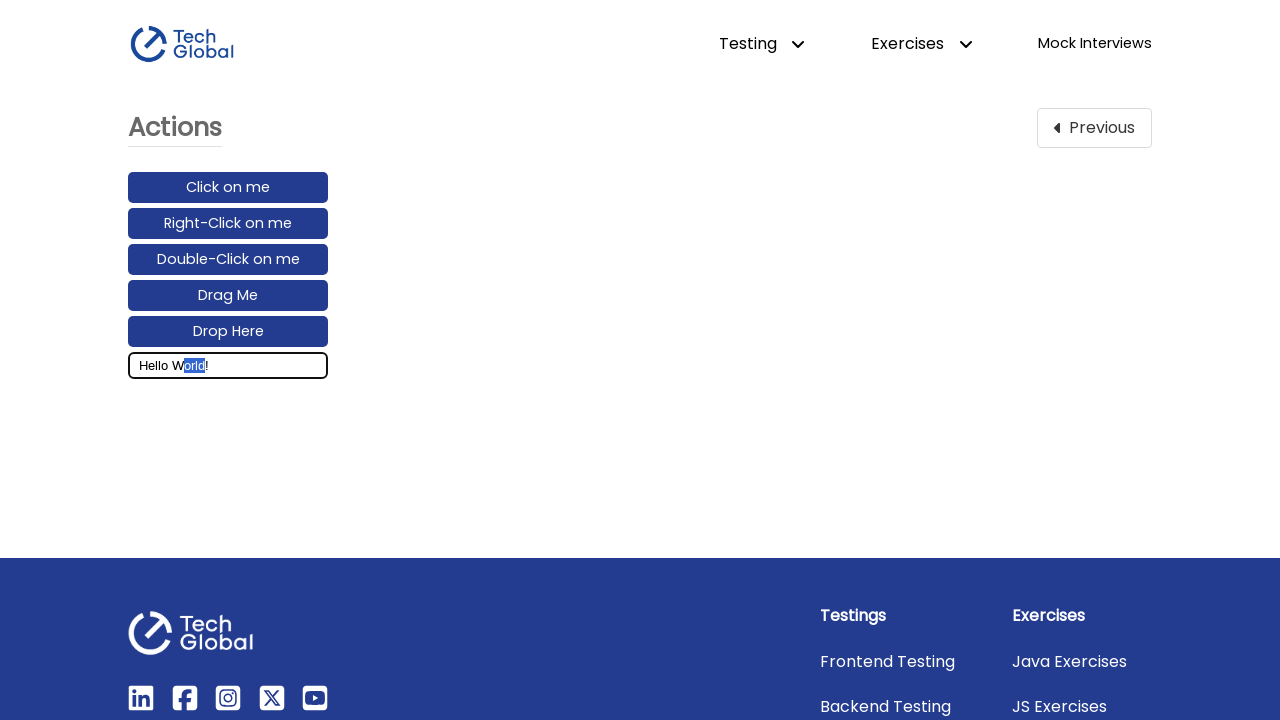

Pressed ArrowLeft with Shift held (selection move 5/5)
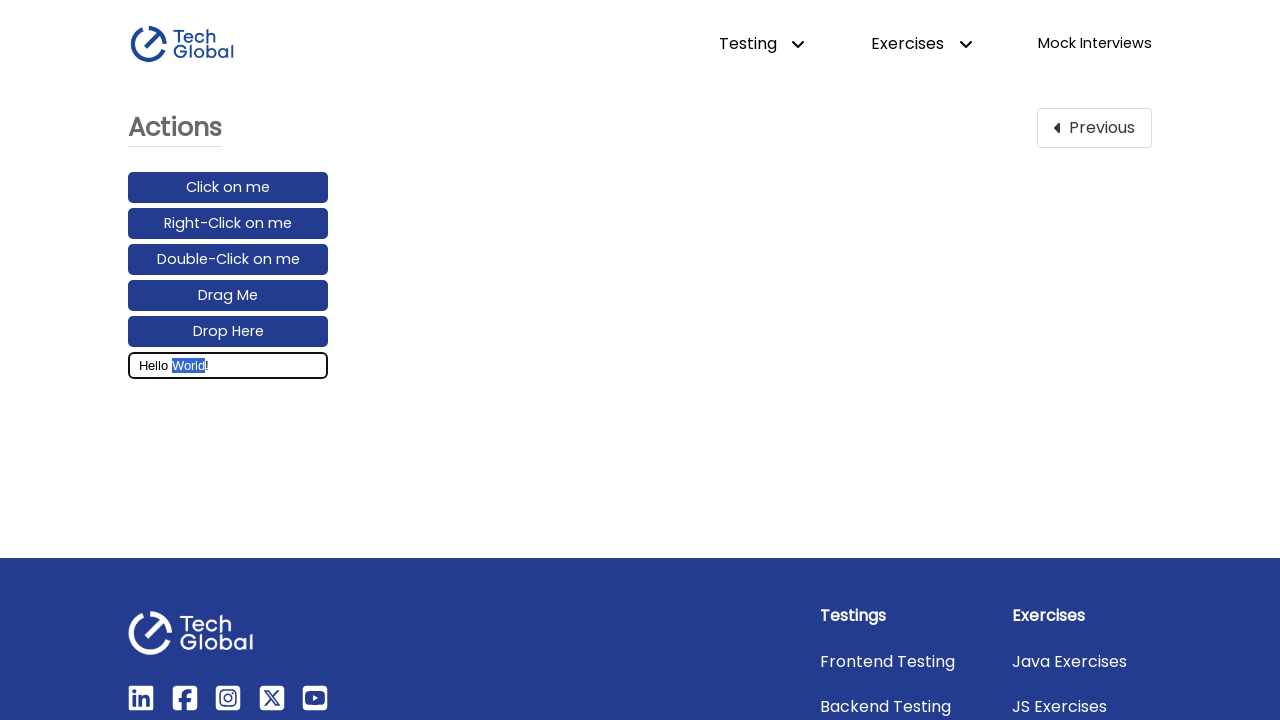

Released Shift key, 'World' text selected
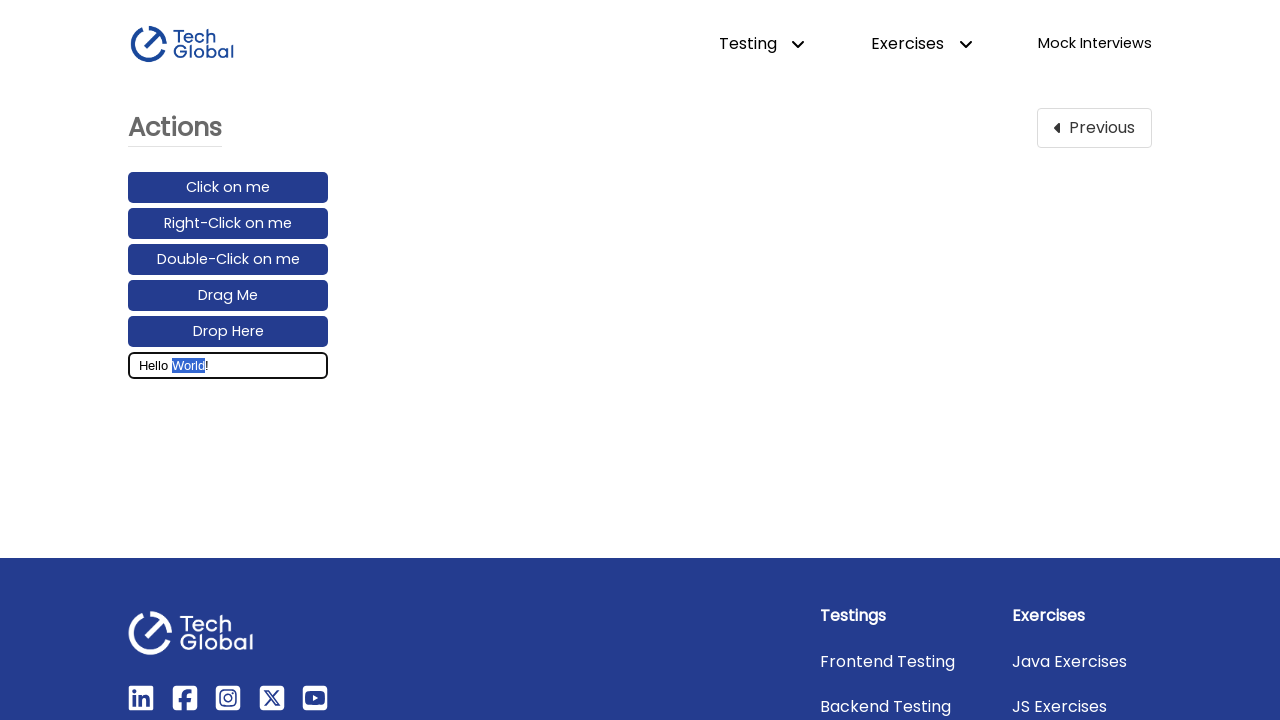

Pressed Backspace to delete selected 'World' text
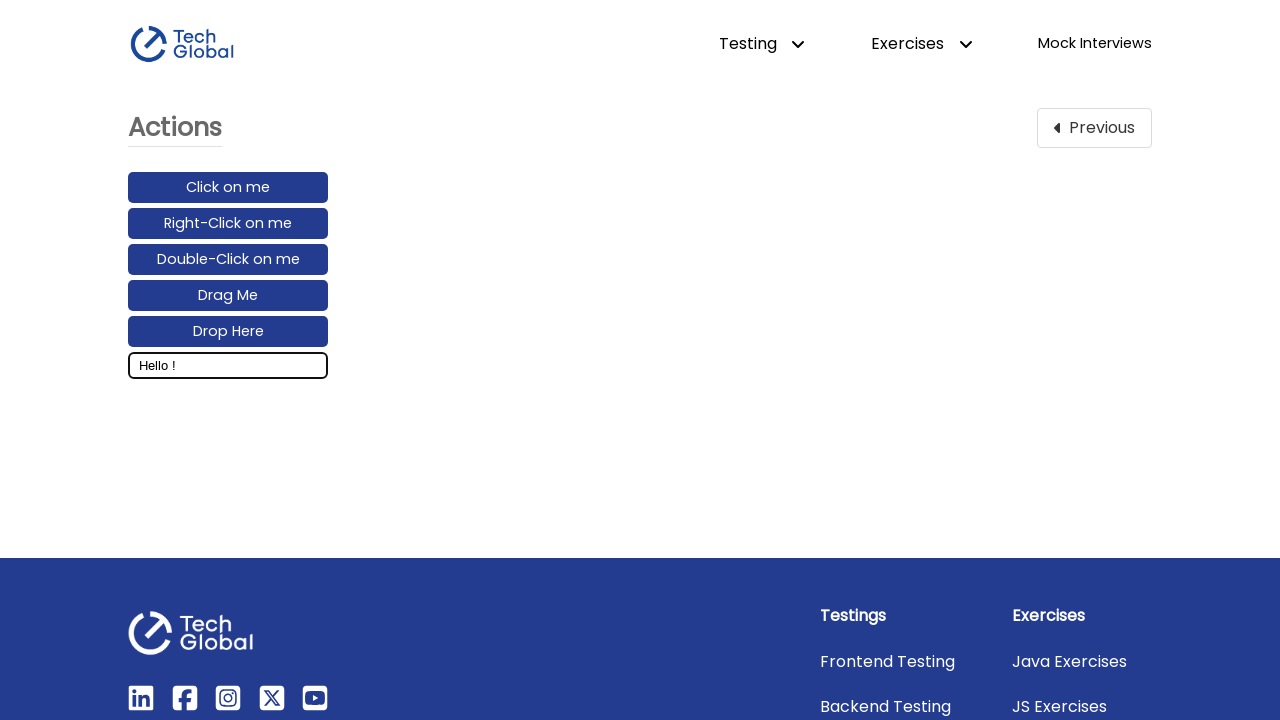

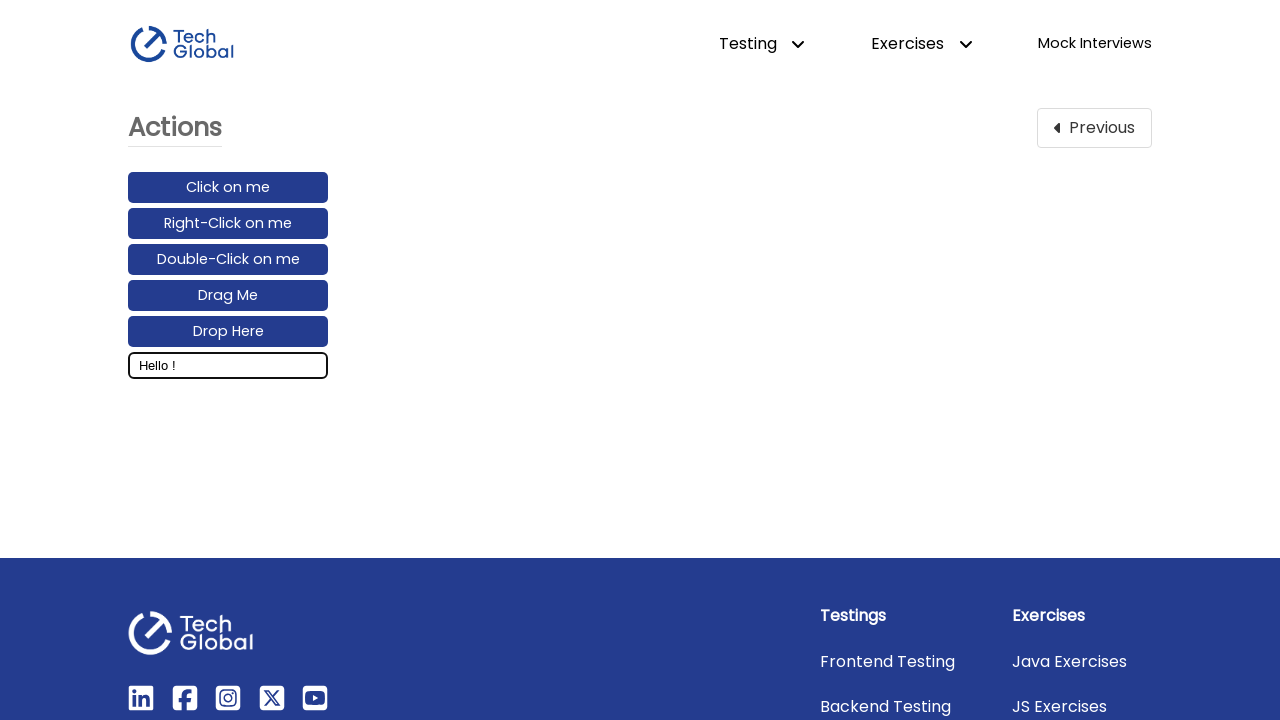